Tests opening a bank account by logging in as manager, selecting a customer and currency from dropdowns, and processing the account creation.

Starting URL: https://www.globalsqa.com/angularJs-protractor/BankingProject/#/login

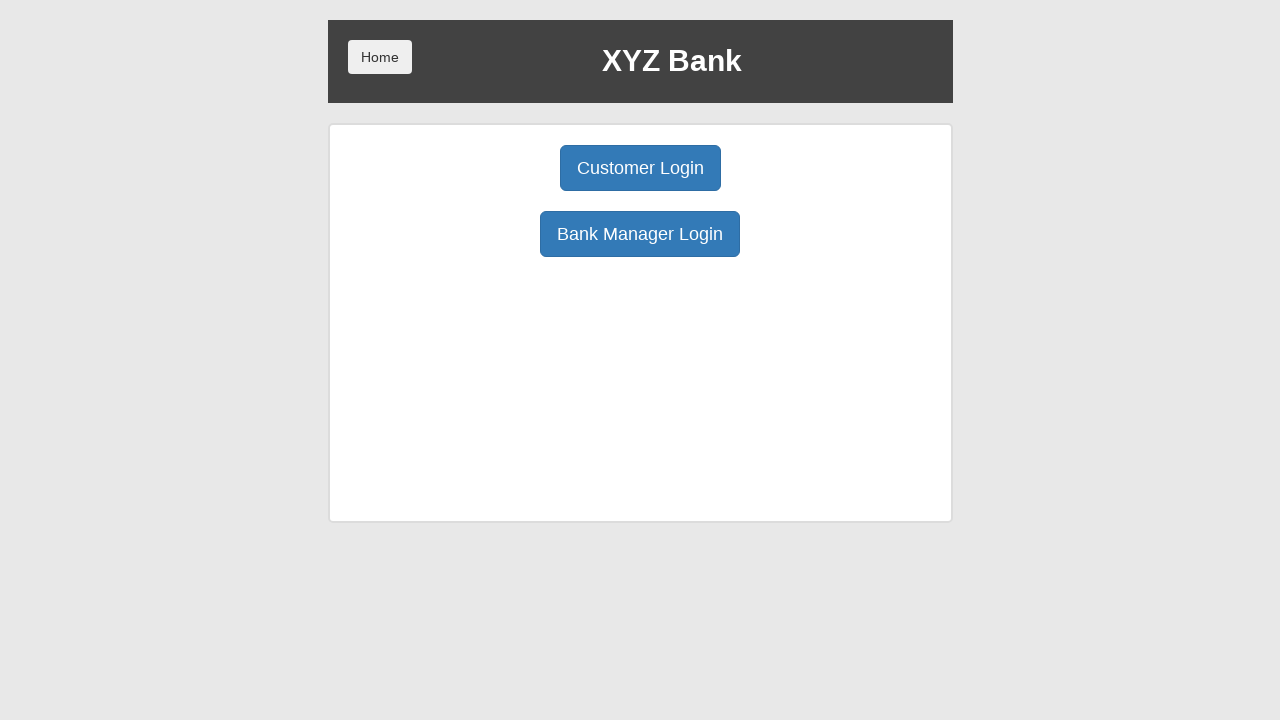

Clicked Bank Manager Login button at (640, 234) on button[ng-click='manager()']
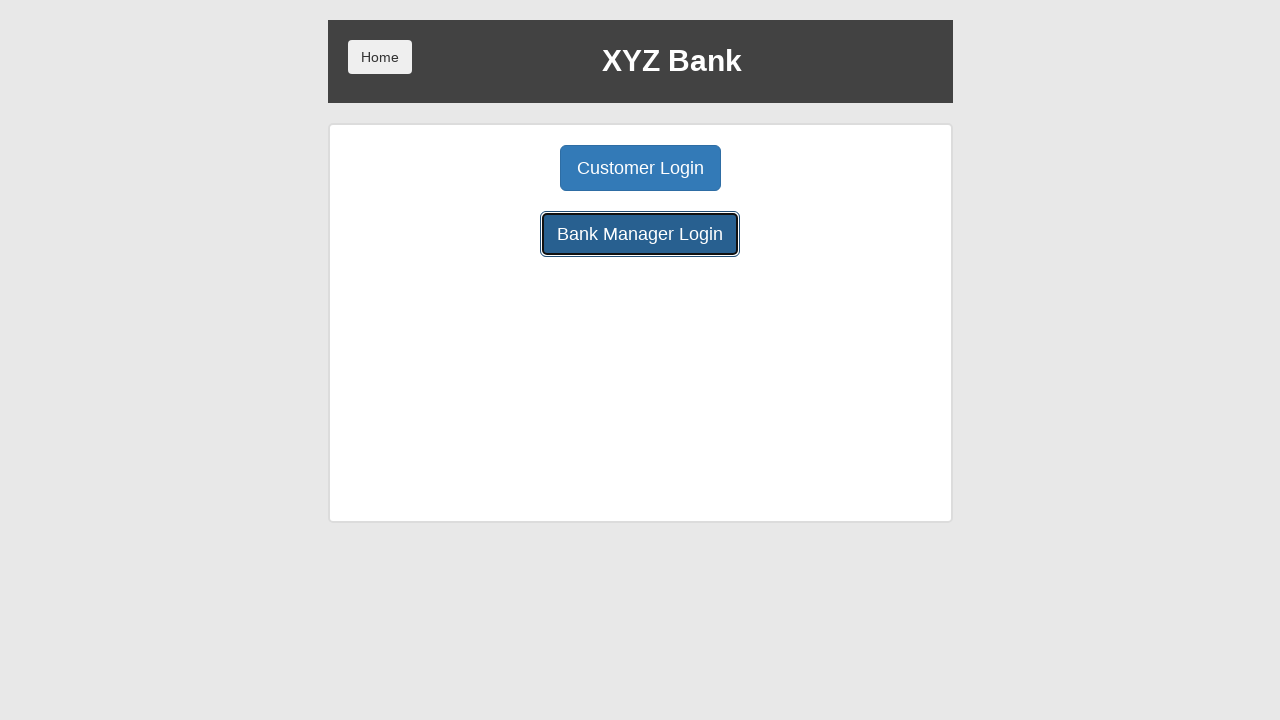

Clicked Open Account button at (654, 168) on button[ng-class='btnClass2']
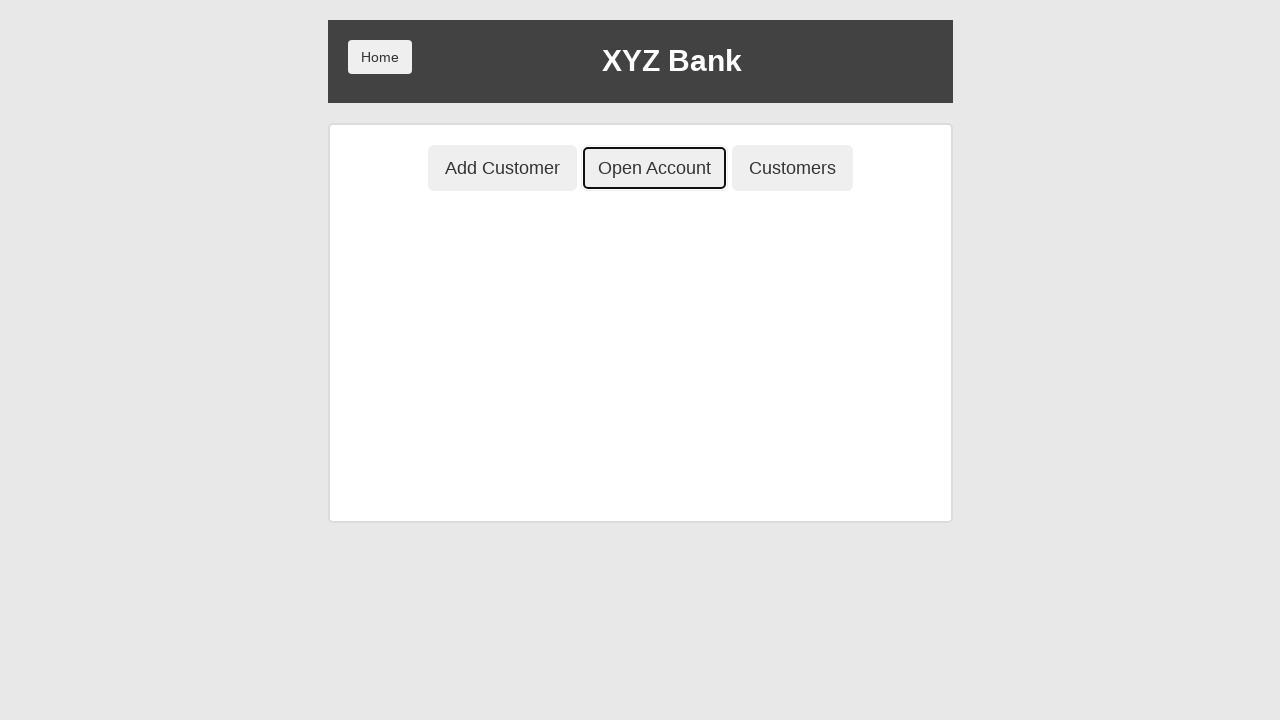

Selected customer 'Hermoine Granger' from dropdown on #userSelect
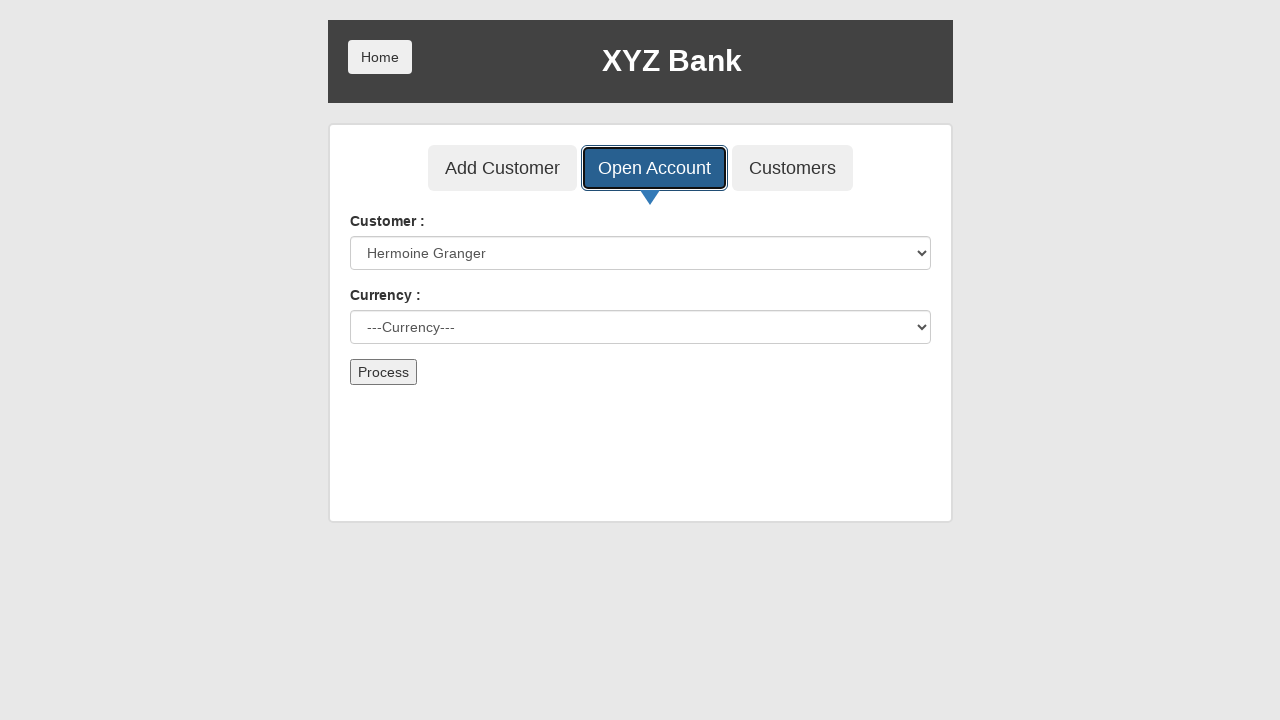

Selected currency 'Pound' from dropdown on #currency
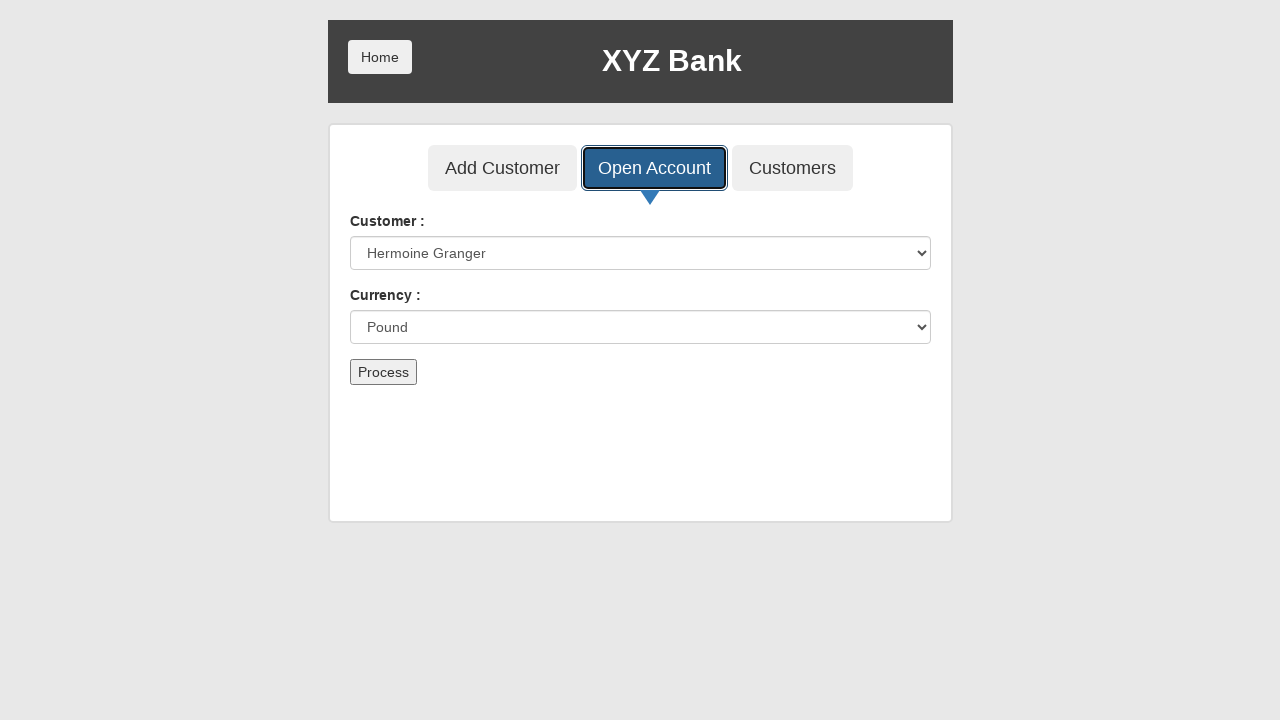

Clicked Process button to submit account creation at (383, 372) on button[type='submit']
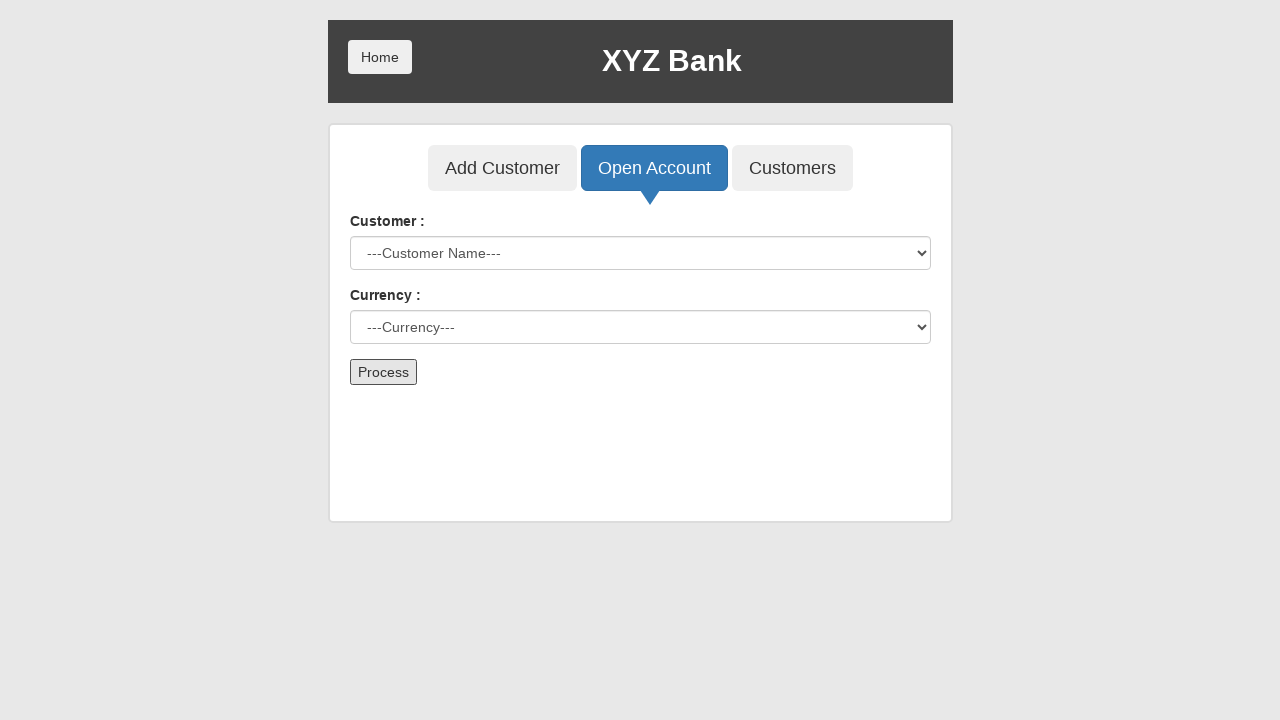

Set up dialog handler to accept alerts
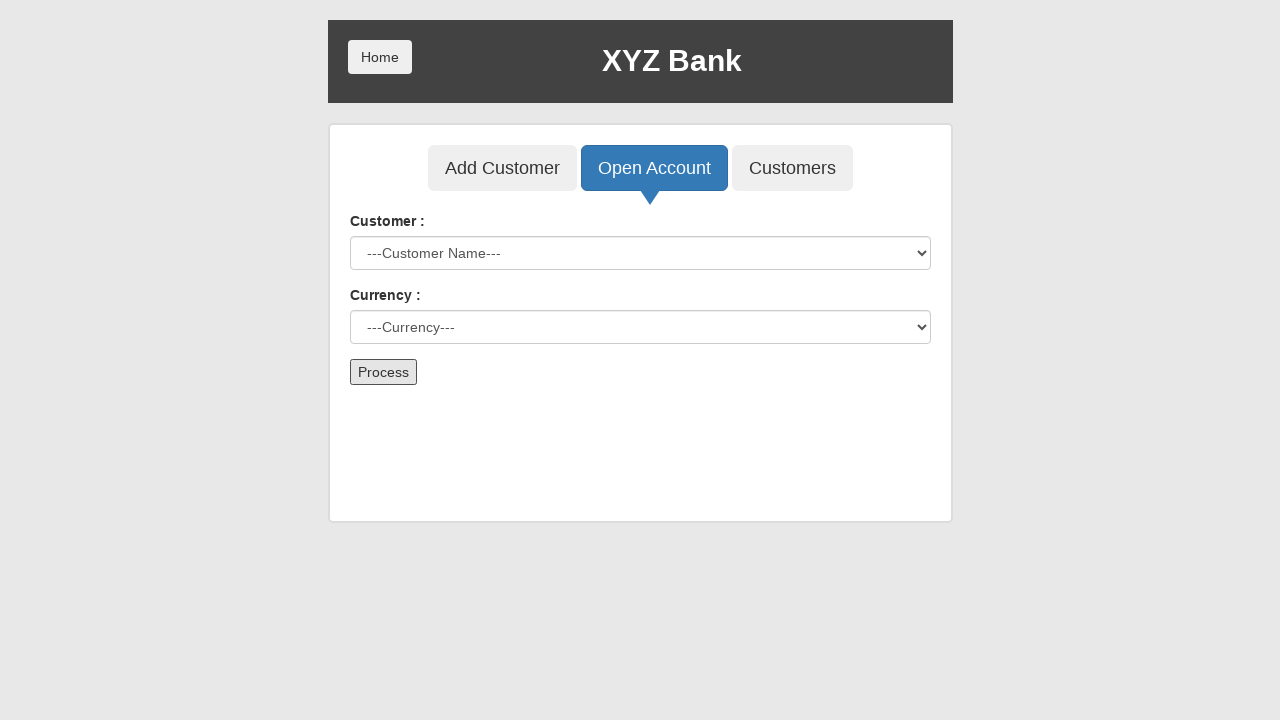

Waited for alert to appear and be handled
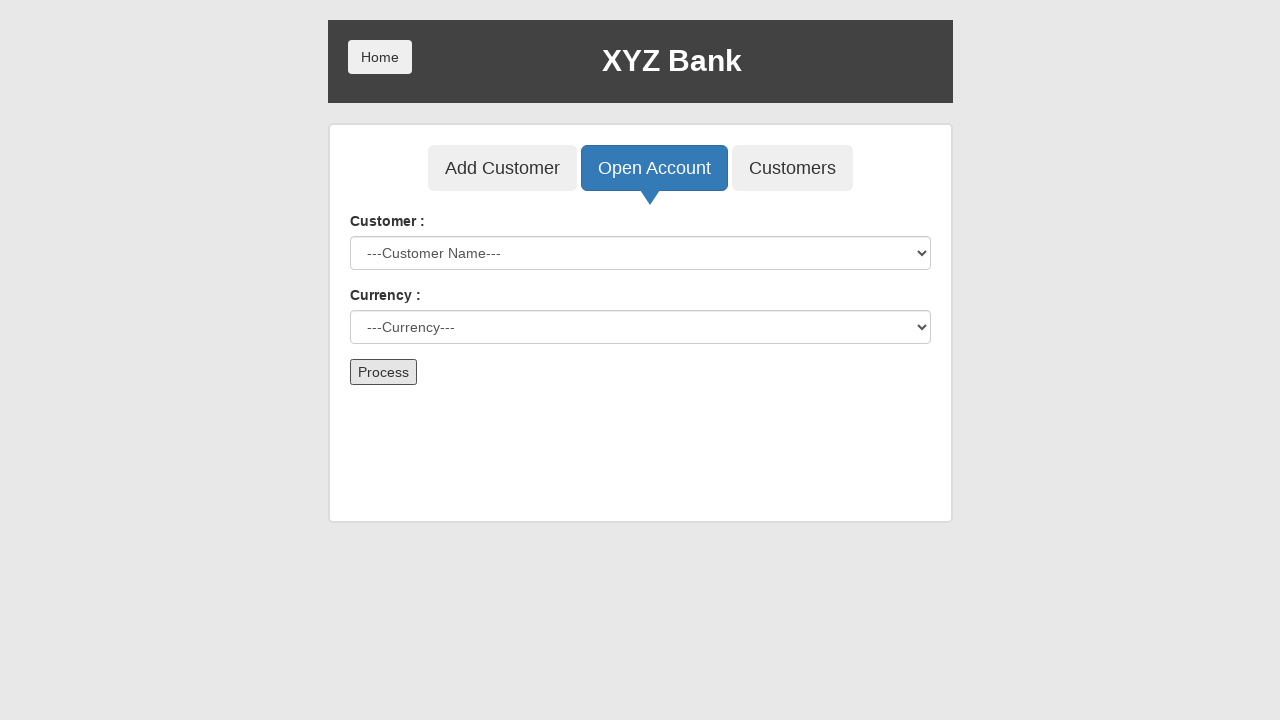

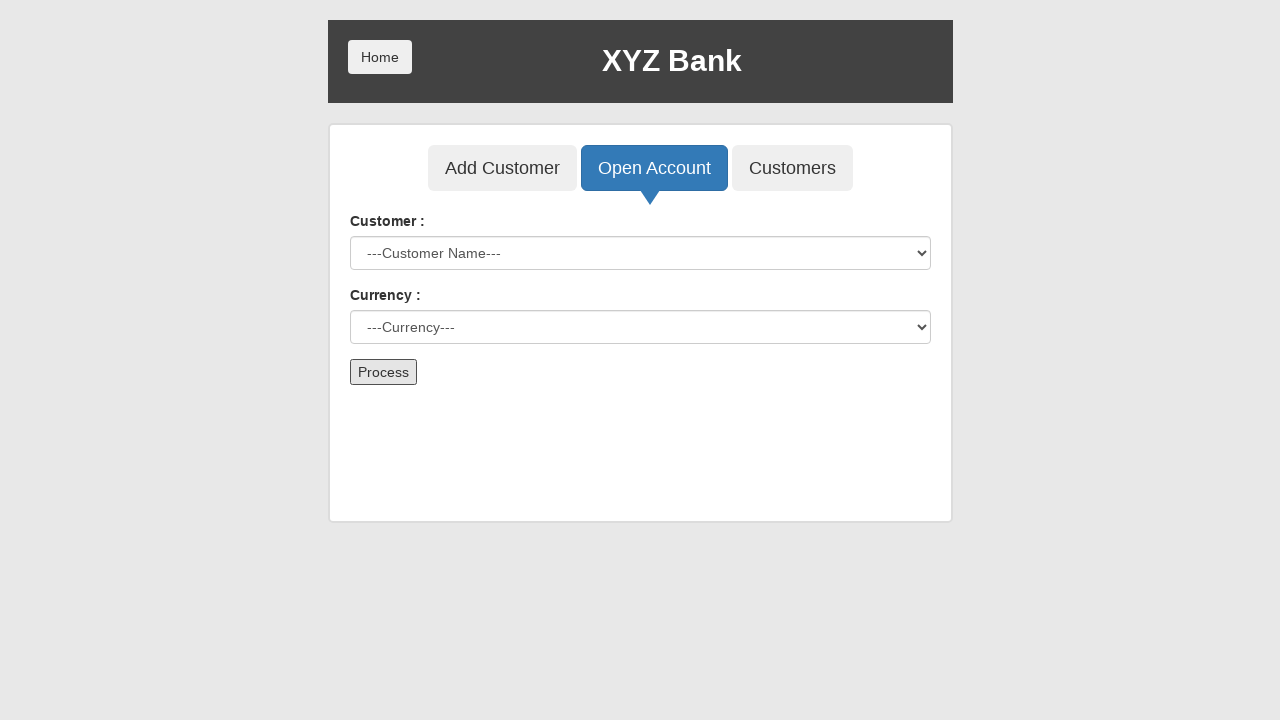